Tests the passenger dropdown functionality by opening the dropdown, incrementing the adult count 4 times to reach 5 adults, then closing and verifying the selection

Starting URL: https://rahulshettyacademy.com/dropdownsPractise/

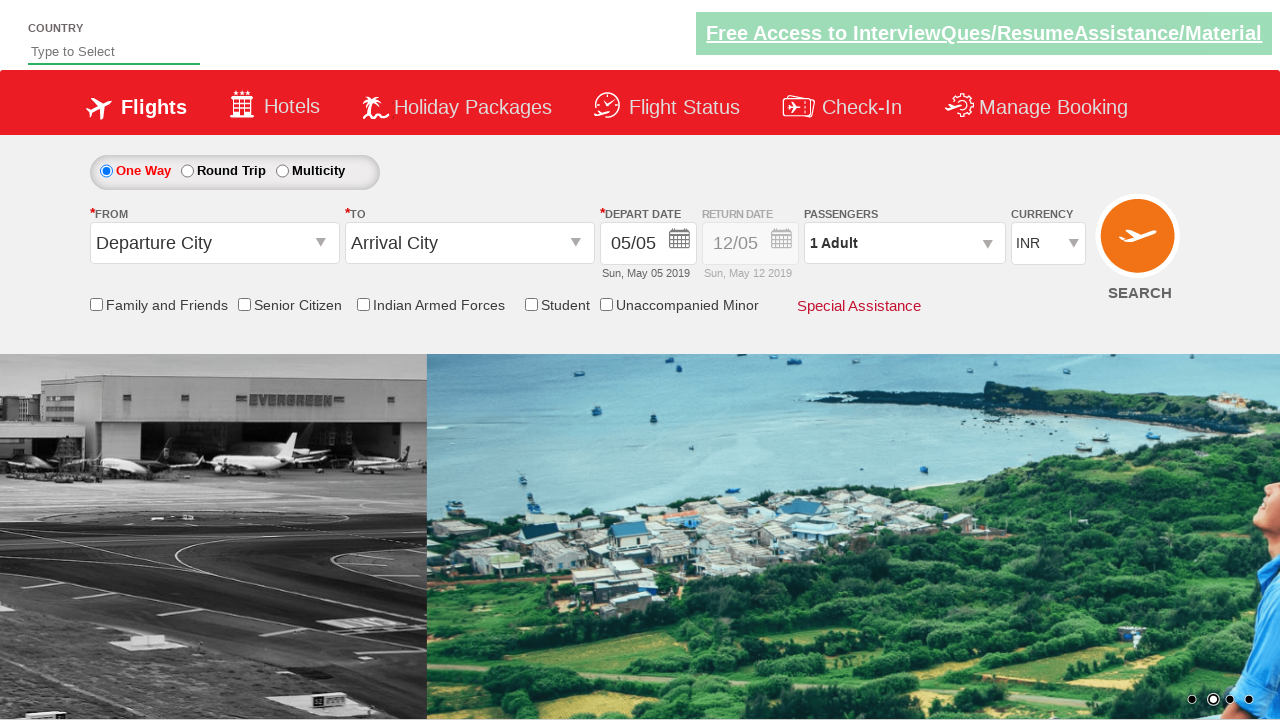

Clicked on passenger info dropdown to open it at (904, 243) on #divpaxinfo
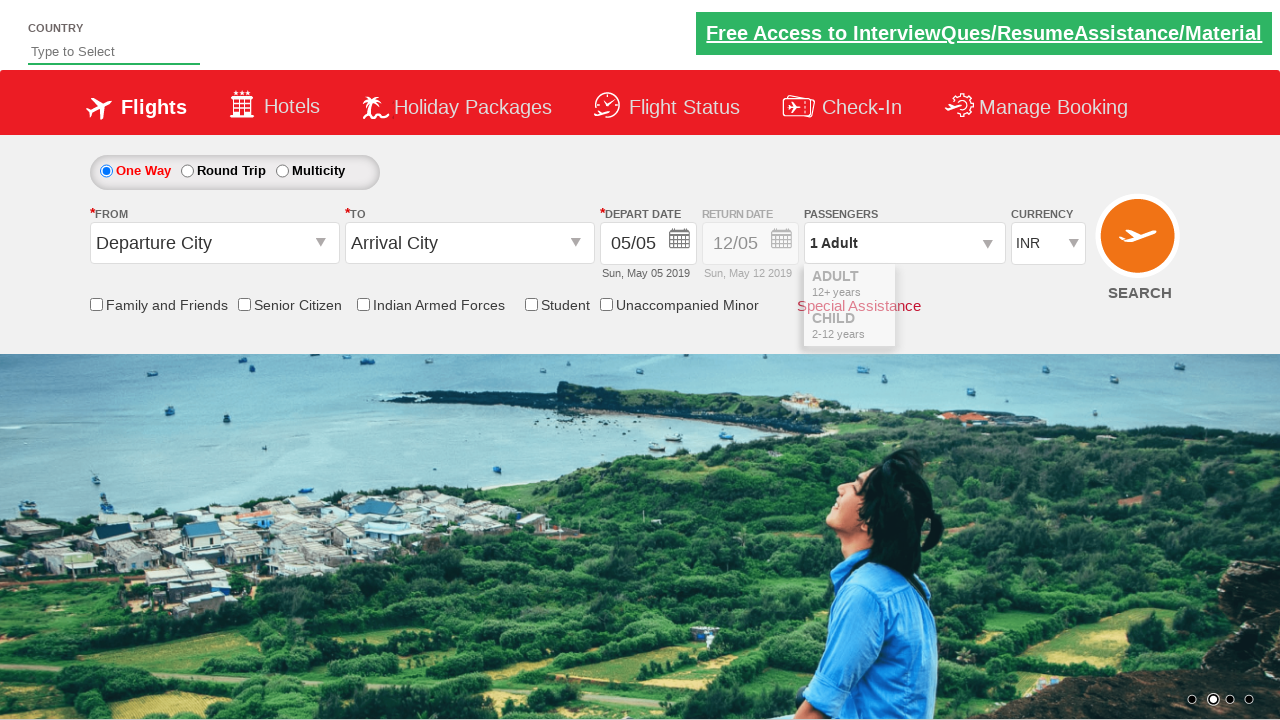

Waited 1 second for dropdown to be visible
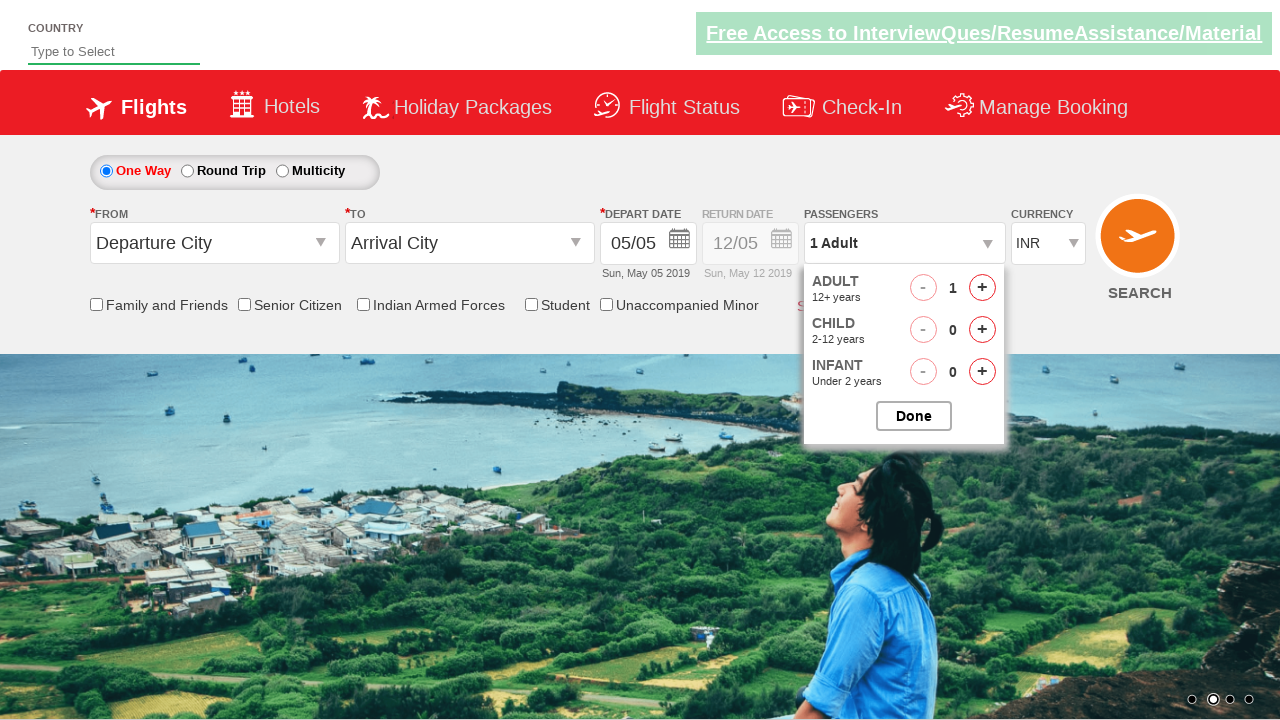

Incremented adult count (iteration 1 of 4) at (982, 288) on #hrefIncAdt
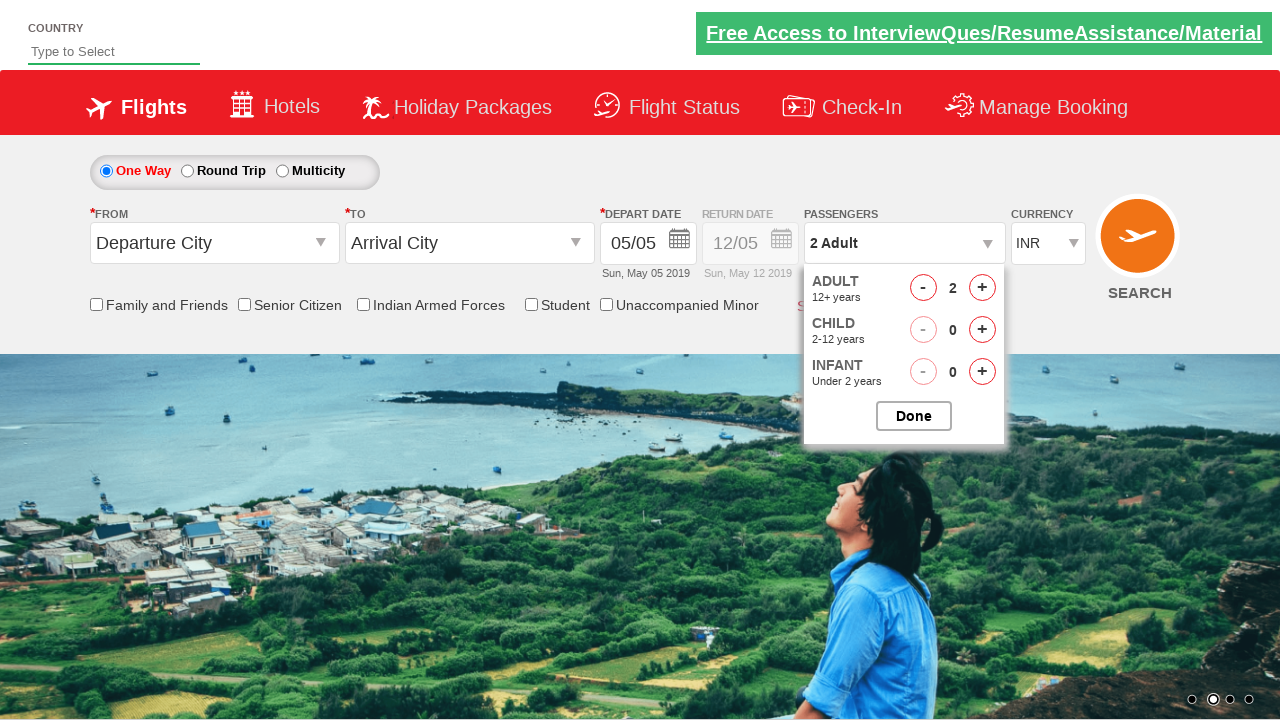

Incremented adult count (iteration 2 of 4) at (982, 288) on #hrefIncAdt
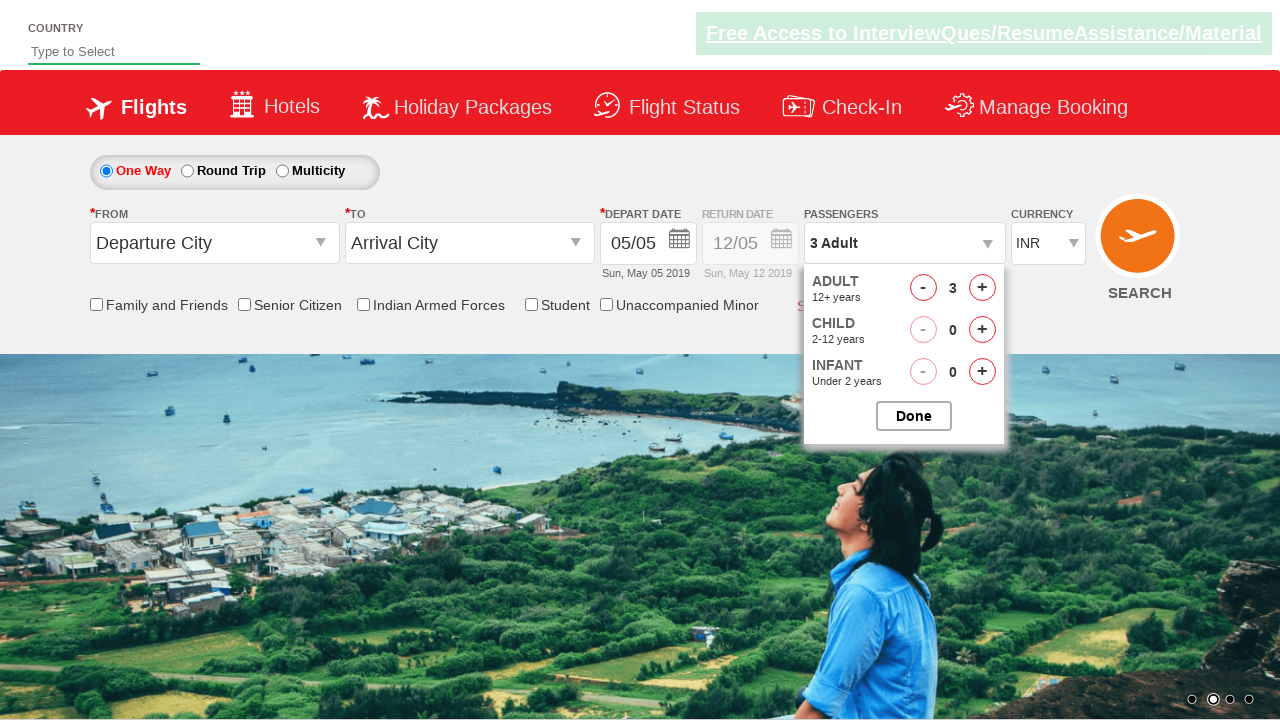

Incremented adult count (iteration 3 of 4) at (982, 288) on #hrefIncAdt
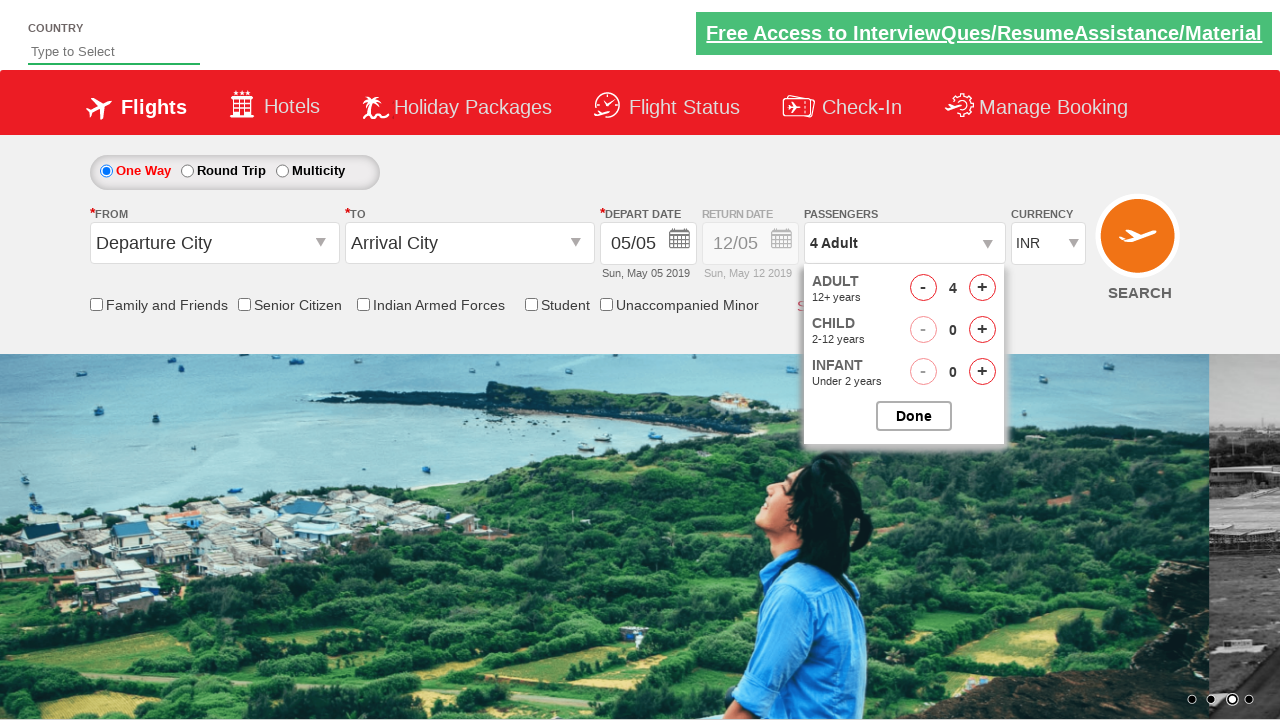

Incremented adult count (iteration 4 of 4) at (982, 288) on #hrefIncAdt
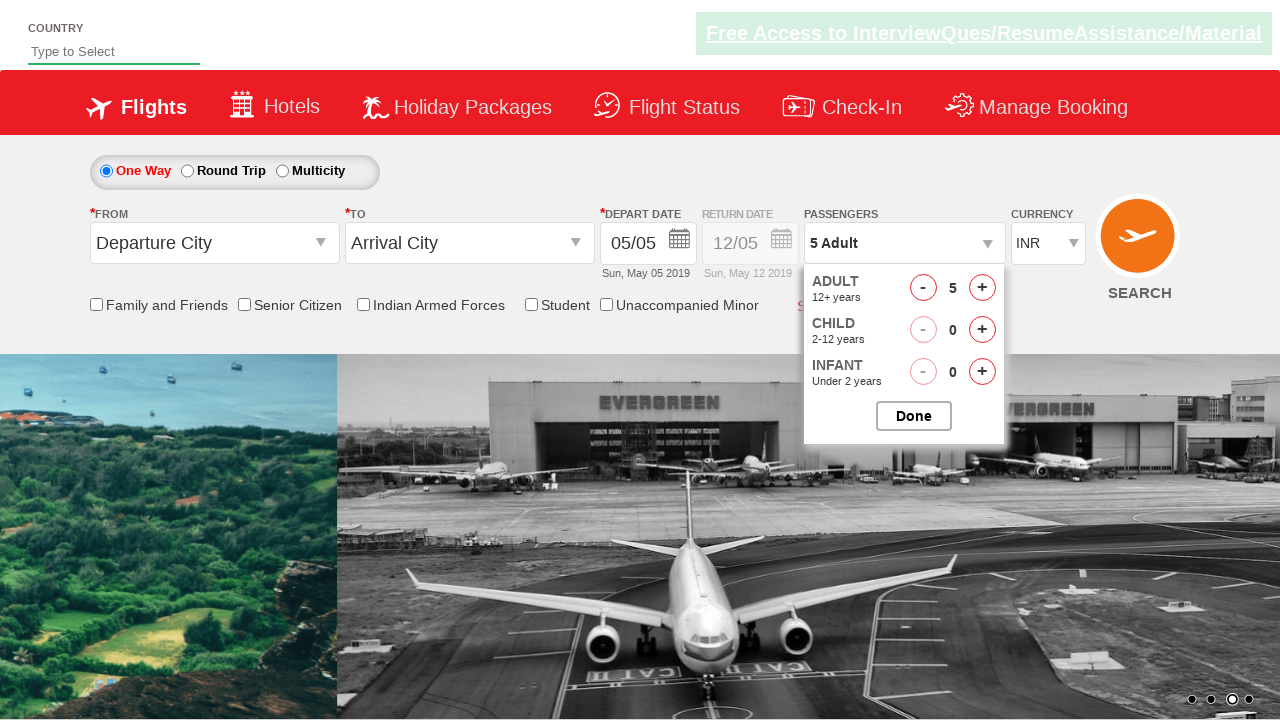

Closed the passenger dropdown at (914, 416) on #btnclosepaxoption
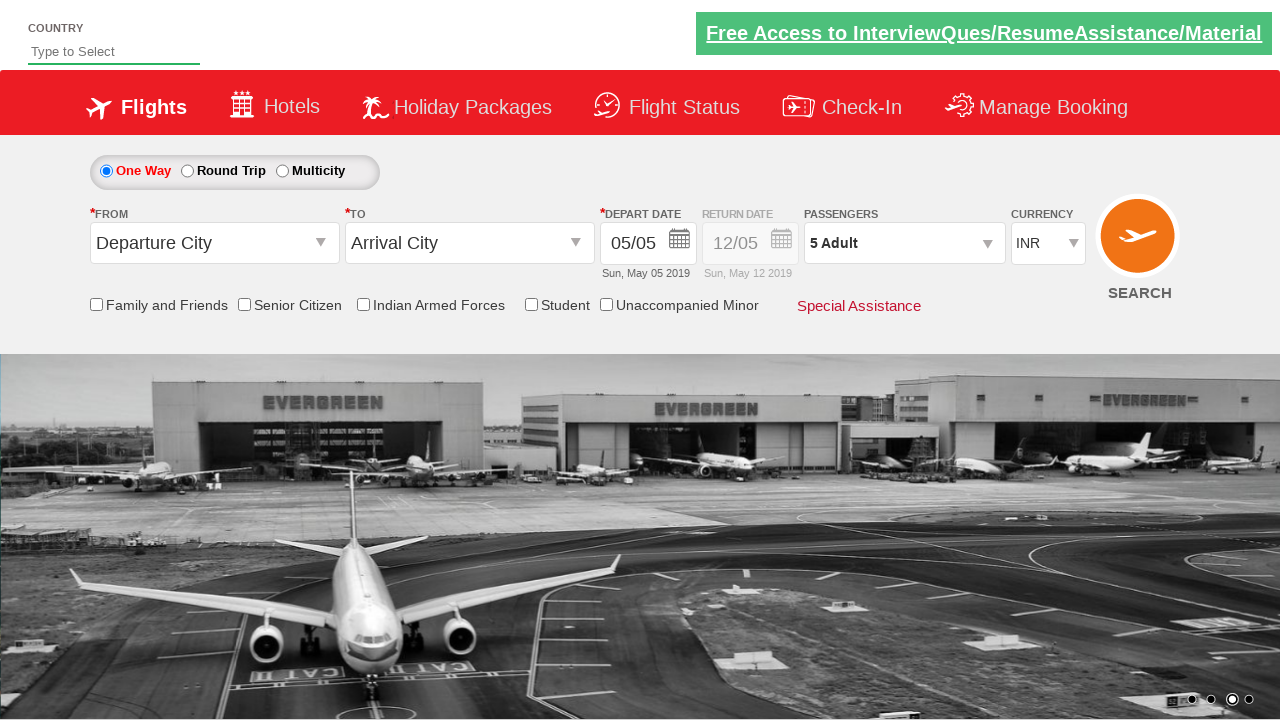

Waited for passenger info selector to be available
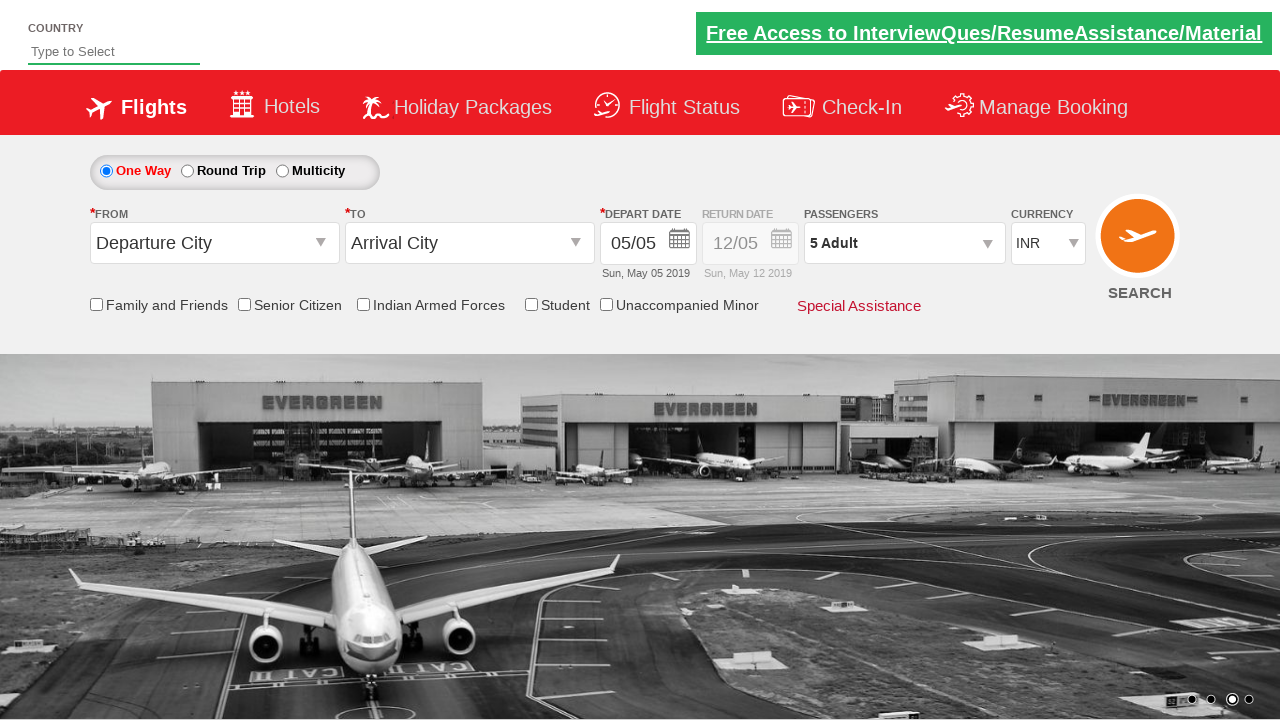

Verified passenger info displays '5 Adult'
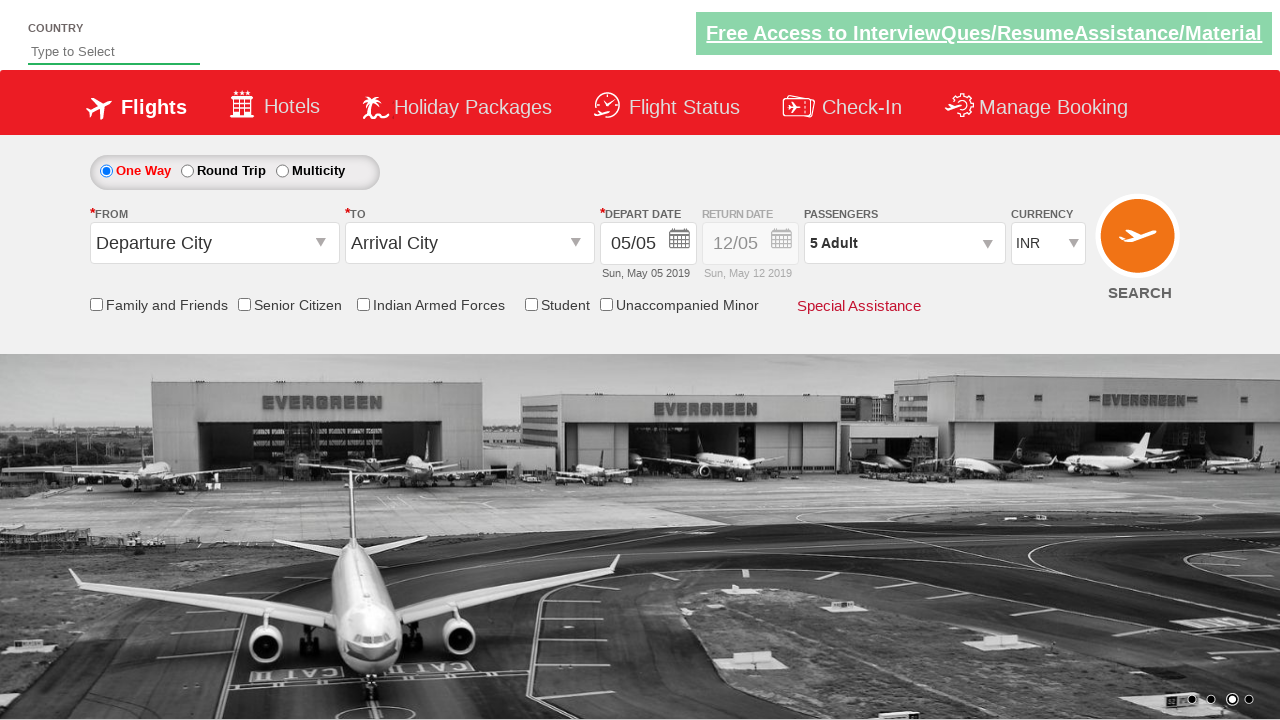

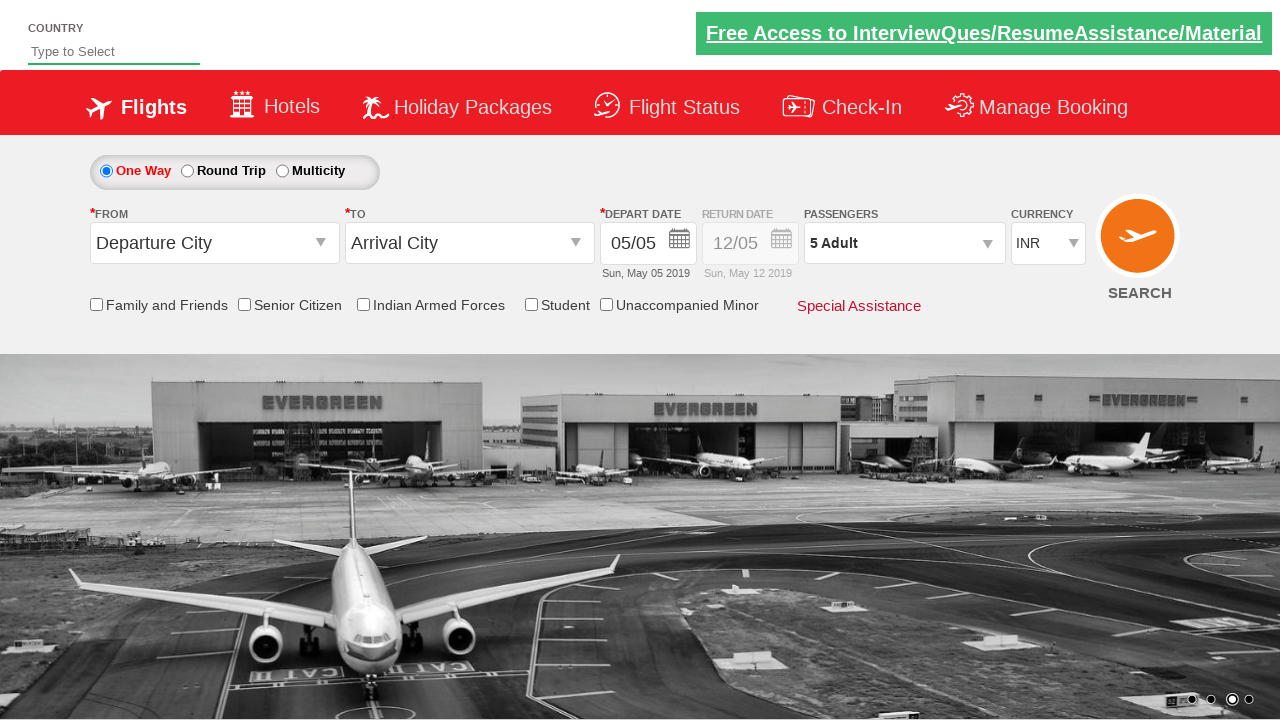